Tests window handling functionality by clicking a button that opens a new browser window

Starting URL: https://www.hyrtutorials.com/p/window-handles-practice.html

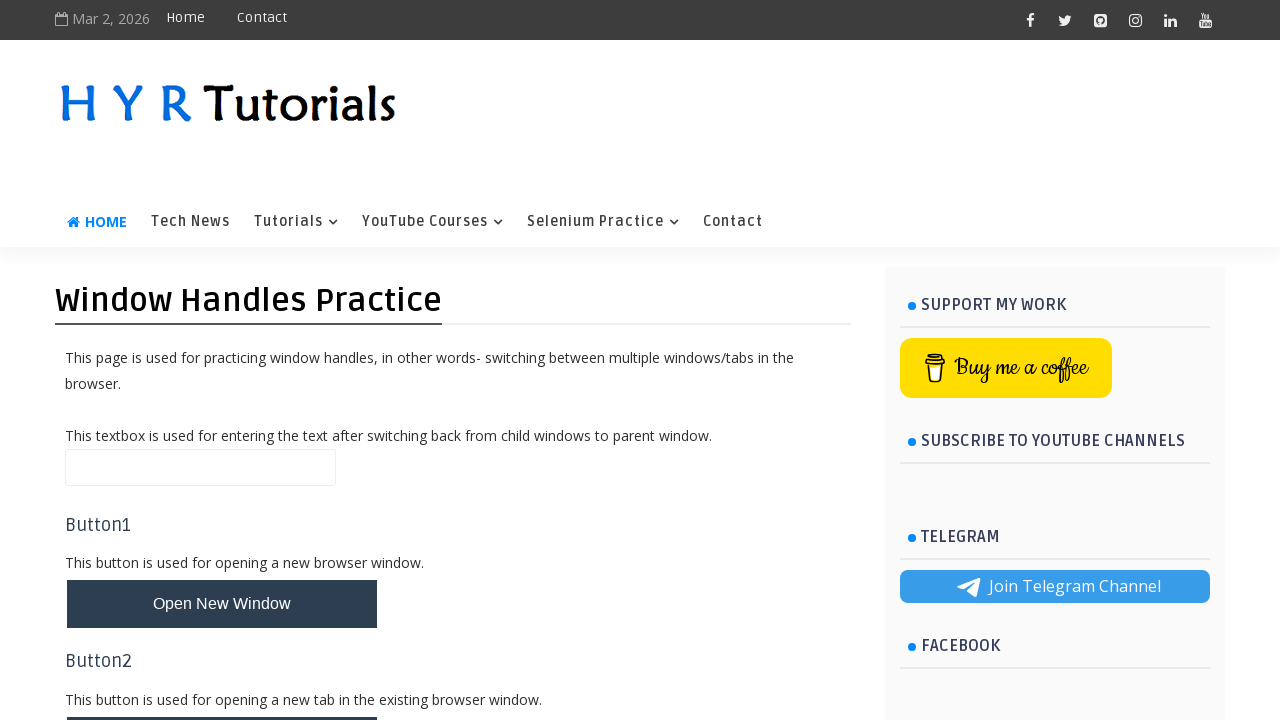

Clicked button to open new browser window at (222, 604) on button[onclick="newBrowserWindow()"]
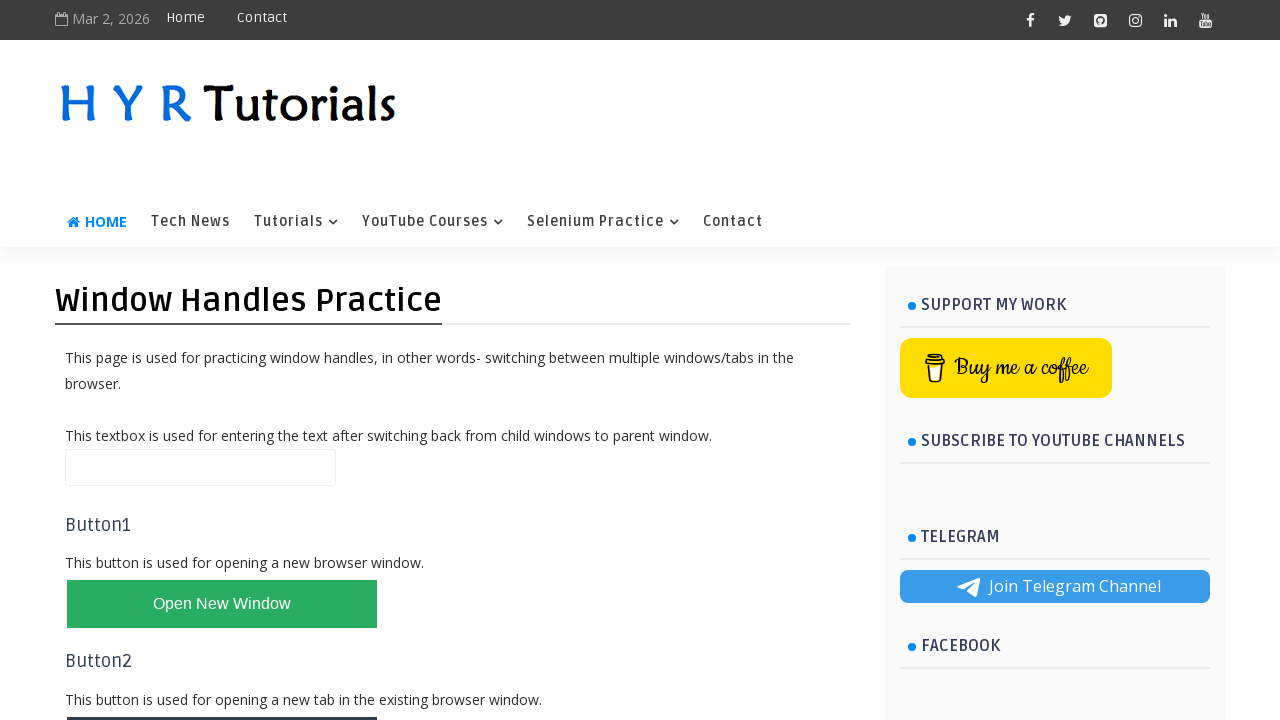

Waited for new window/popup to potentially open
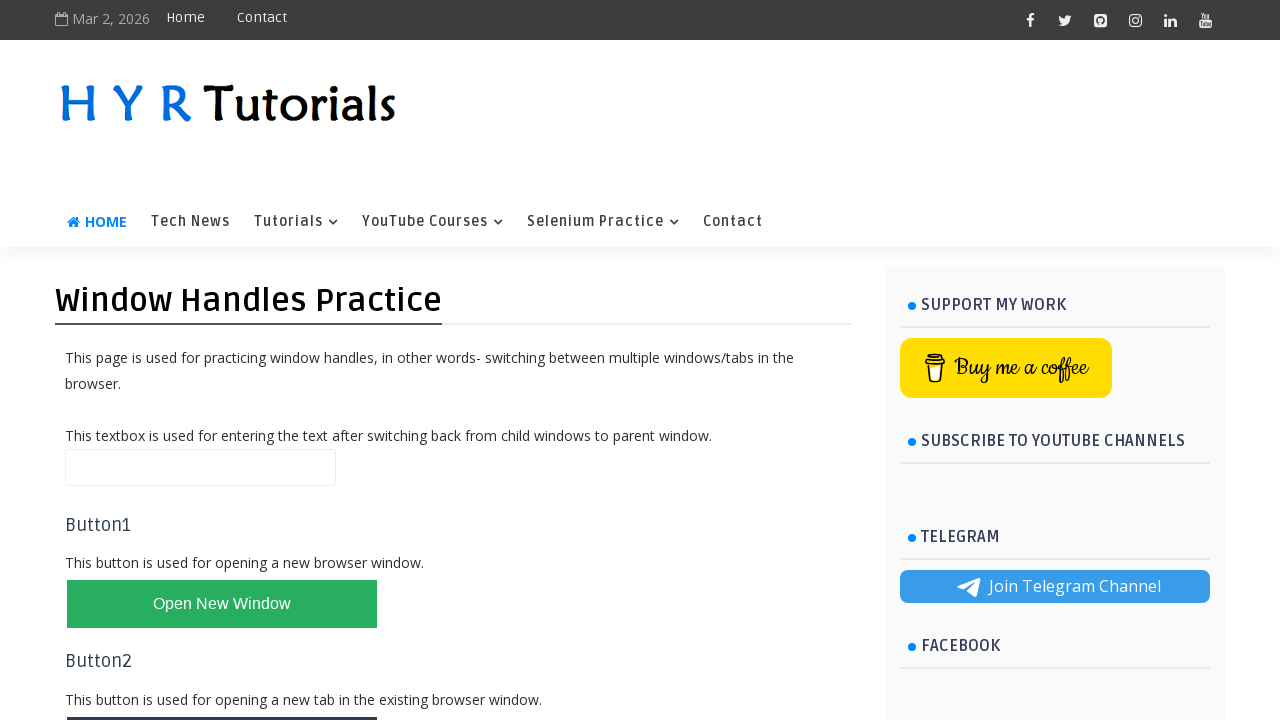

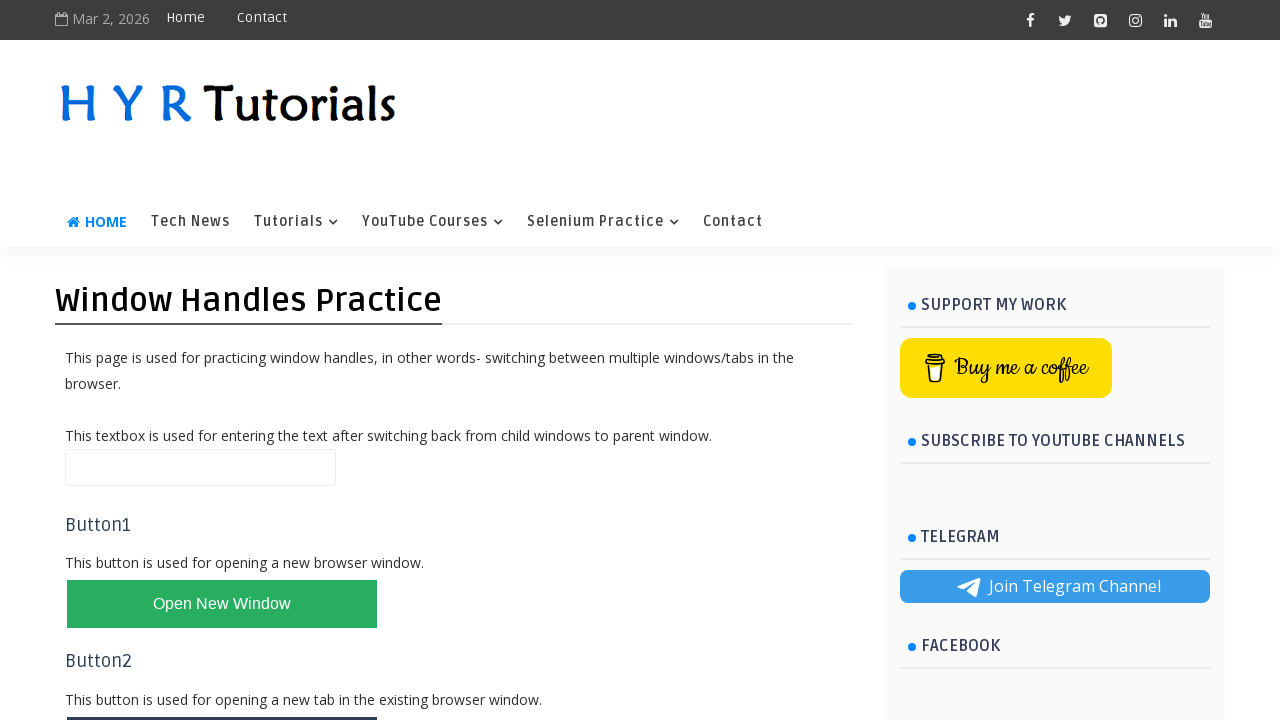